Tests number input field functionality by entering a value, clearing it, and entering a new value

Starting URL: https://the-internet.herokuapp.com/inputs

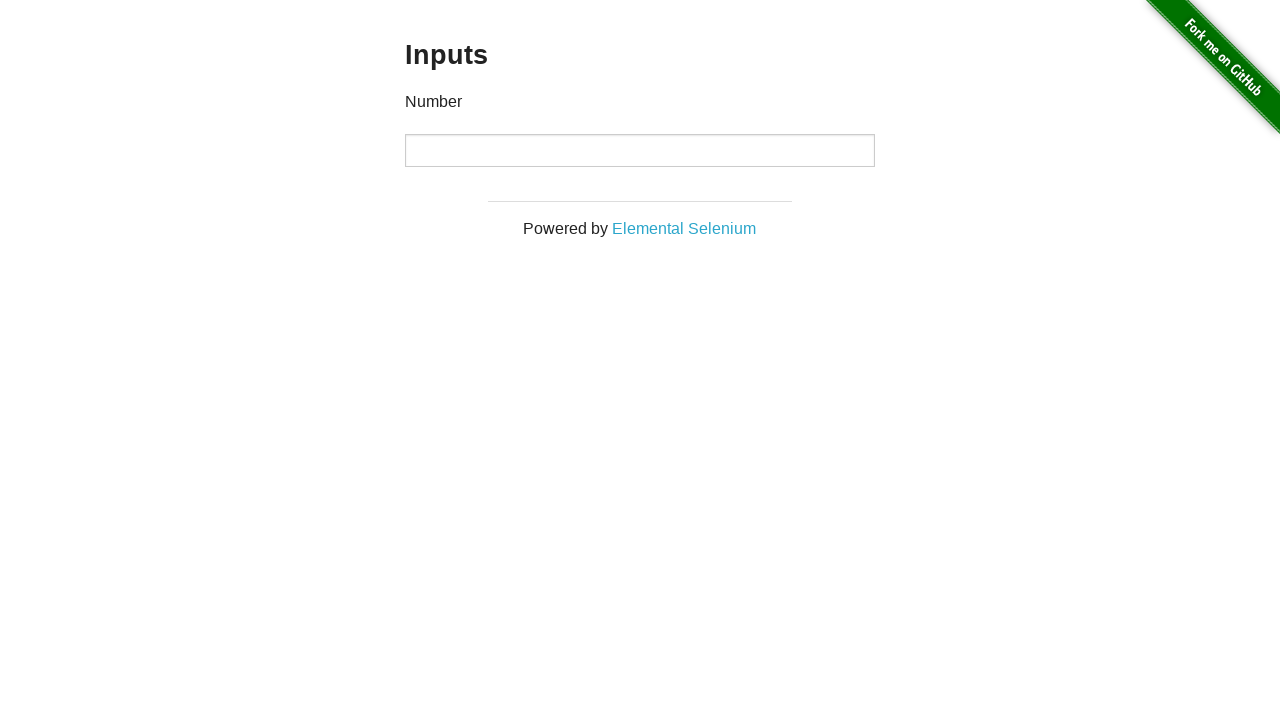

Located the number input field
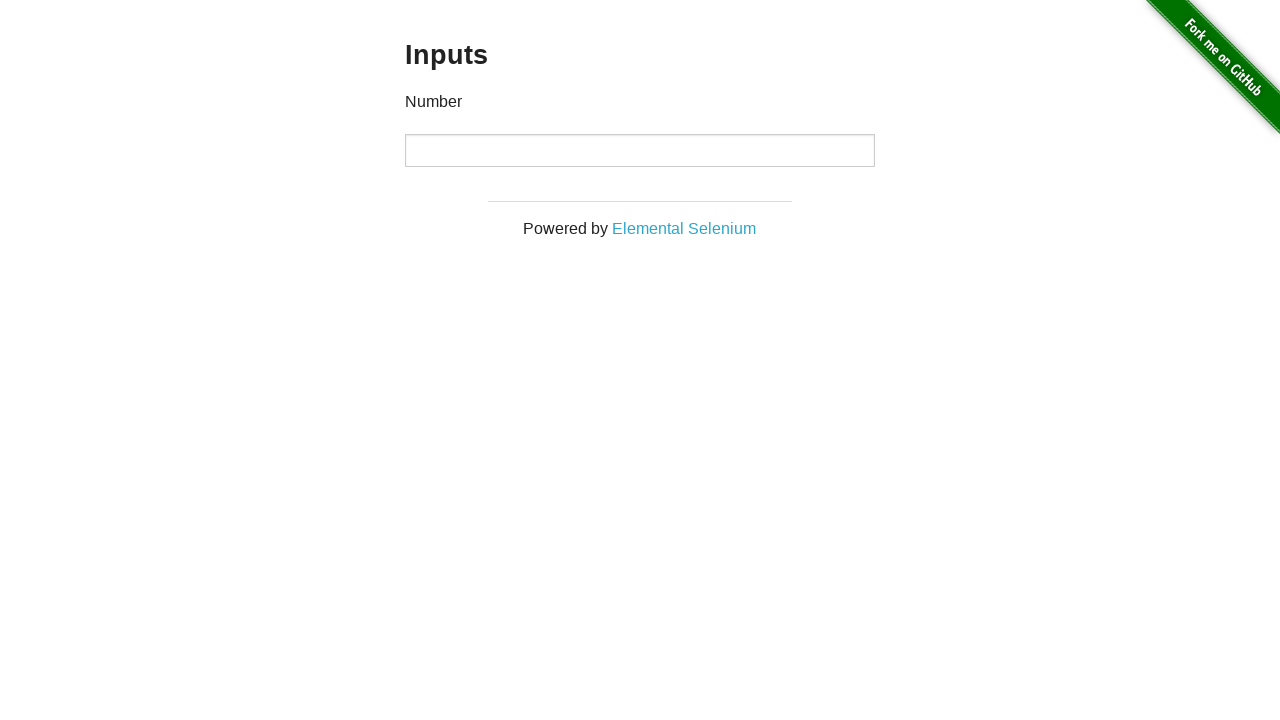

Entered value '1000' into the input field on input
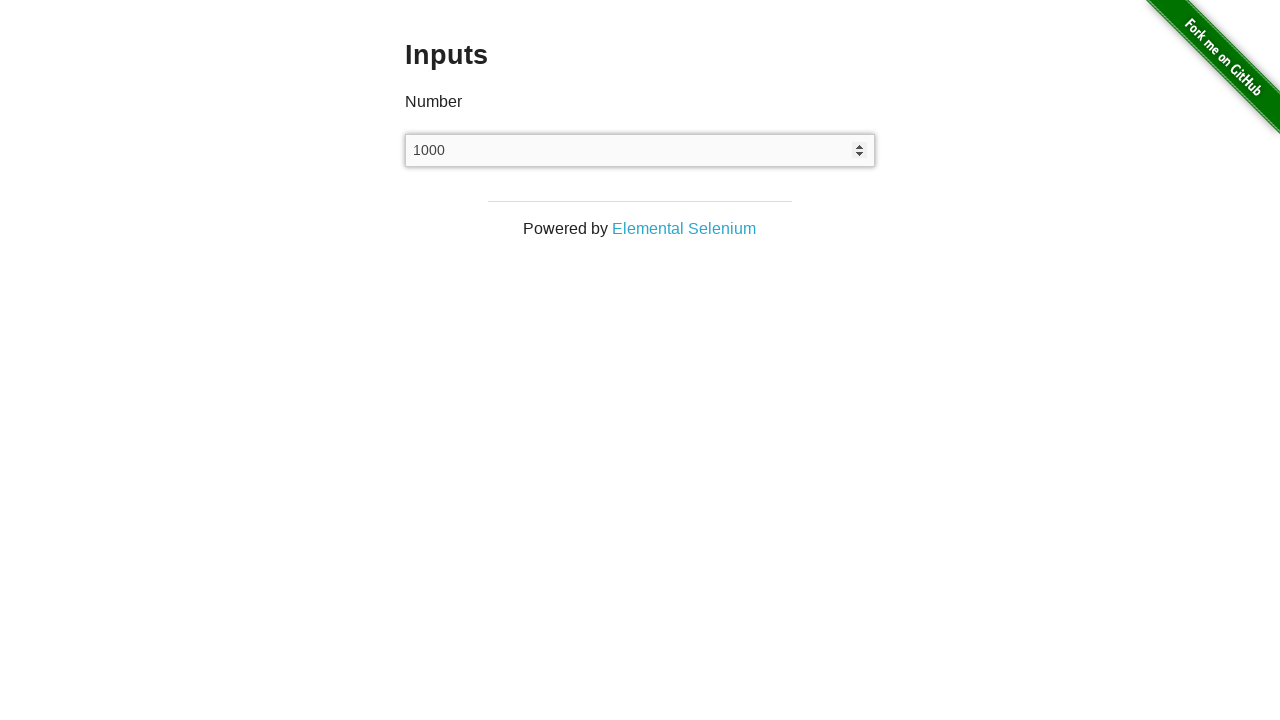

Cleared the input field on input
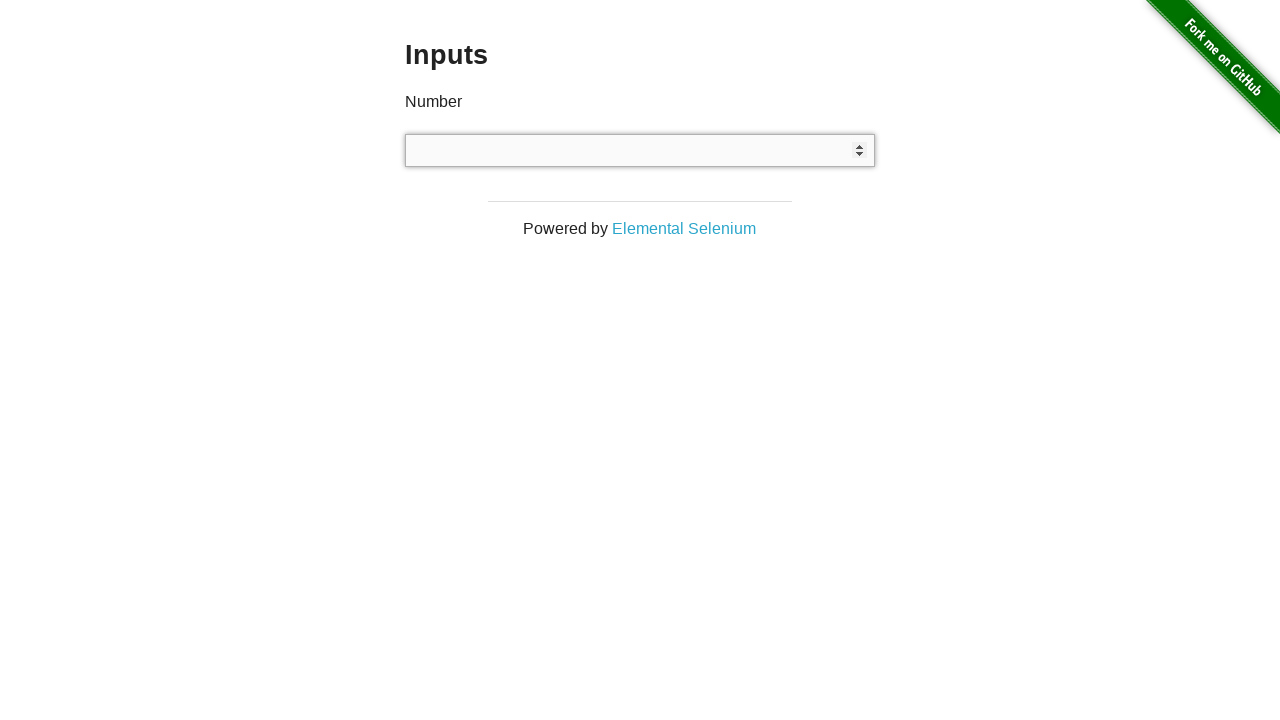

Entered new value '999' into the input field on input
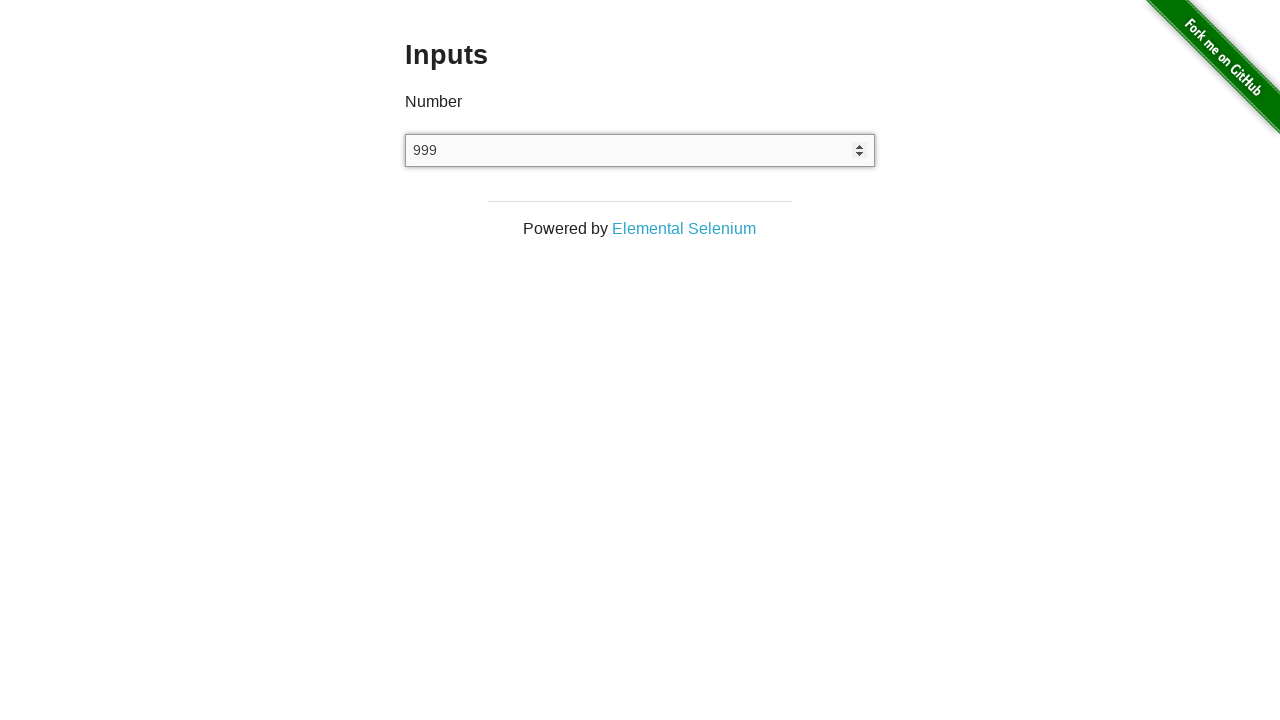

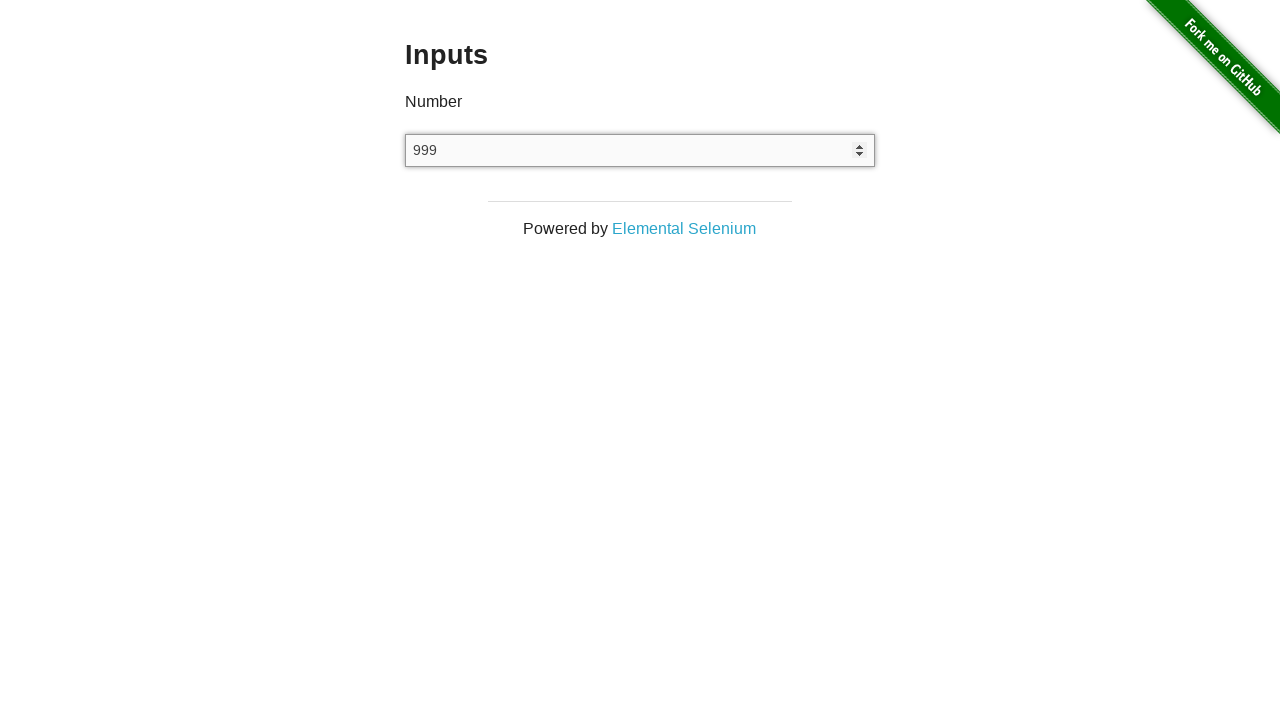